Navigates to the MeroLagani Contact Us page and verifies that the contact information panel is displayed.

Starting URL: https://merolagani.com/ContactUs.aspx

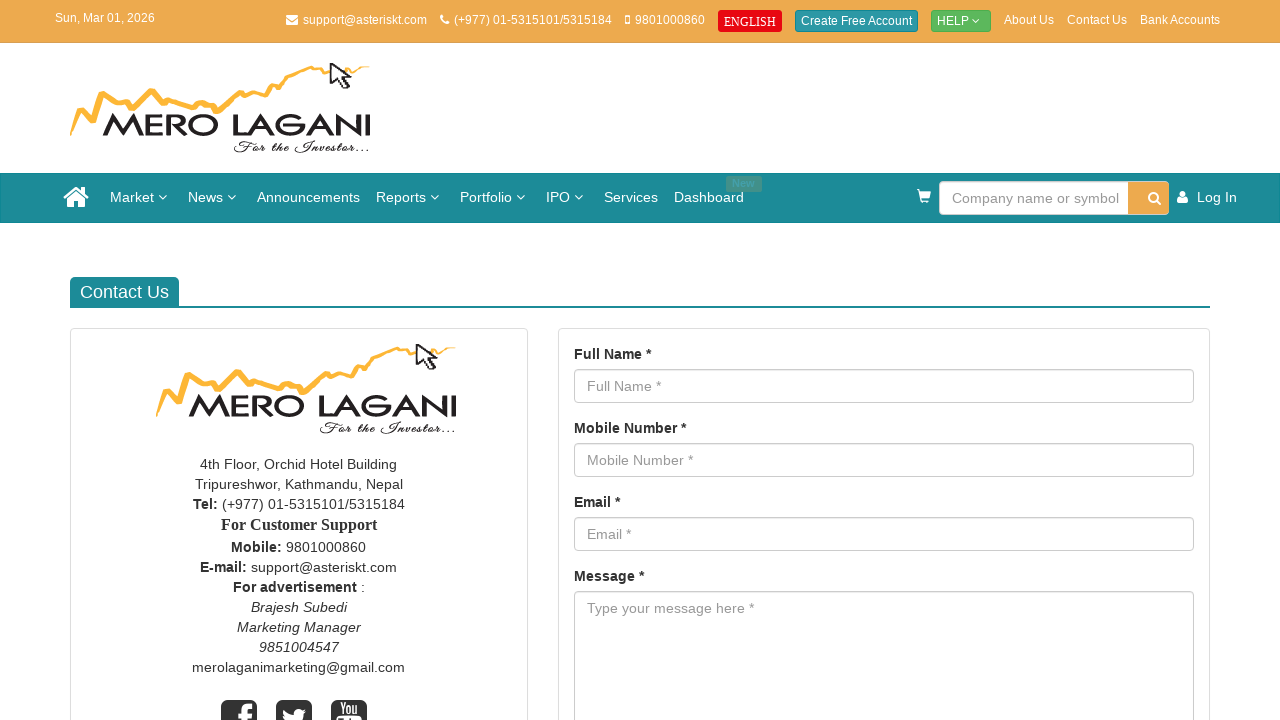

Waited for contact information panel to load
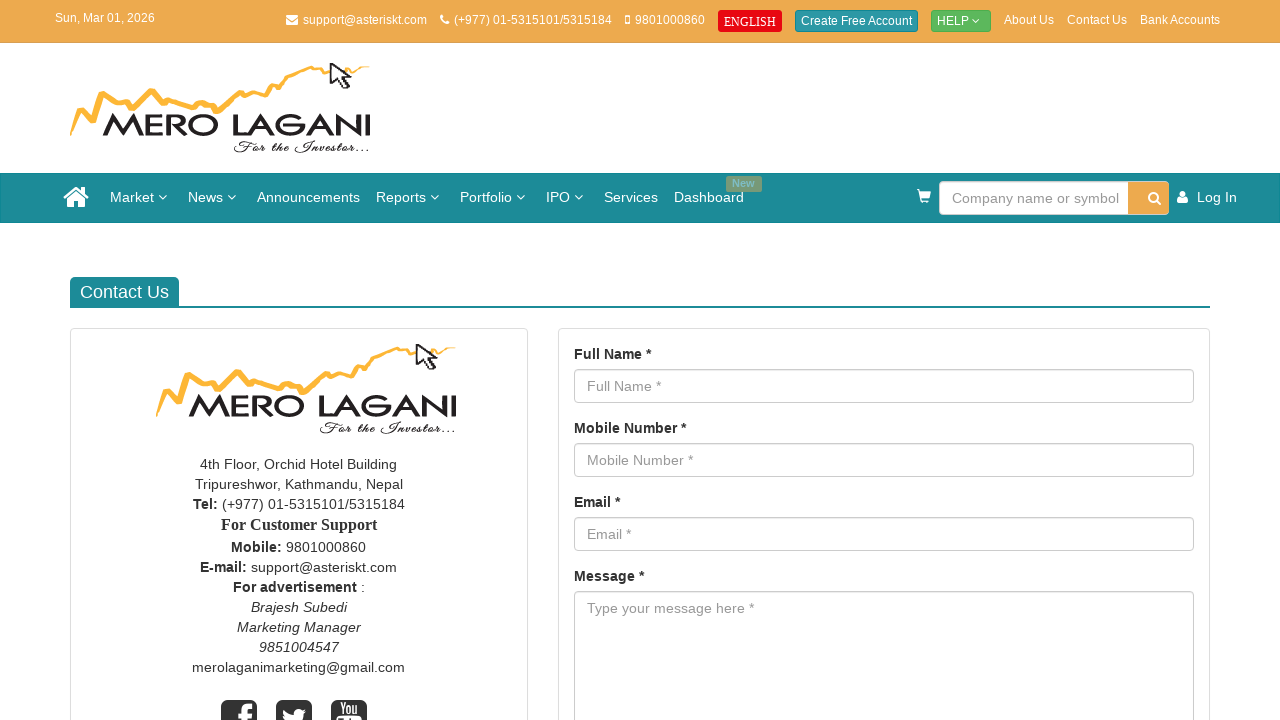

Located the contact information panel element
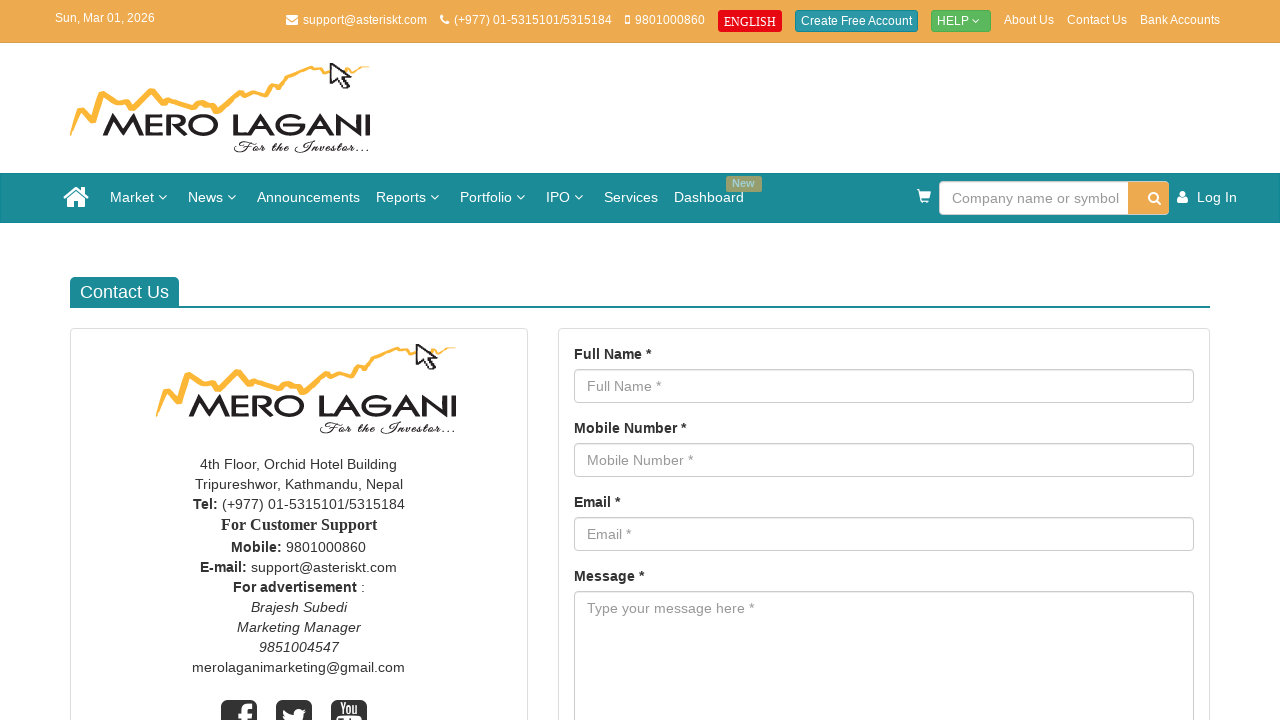

Verified contact information panel is visible
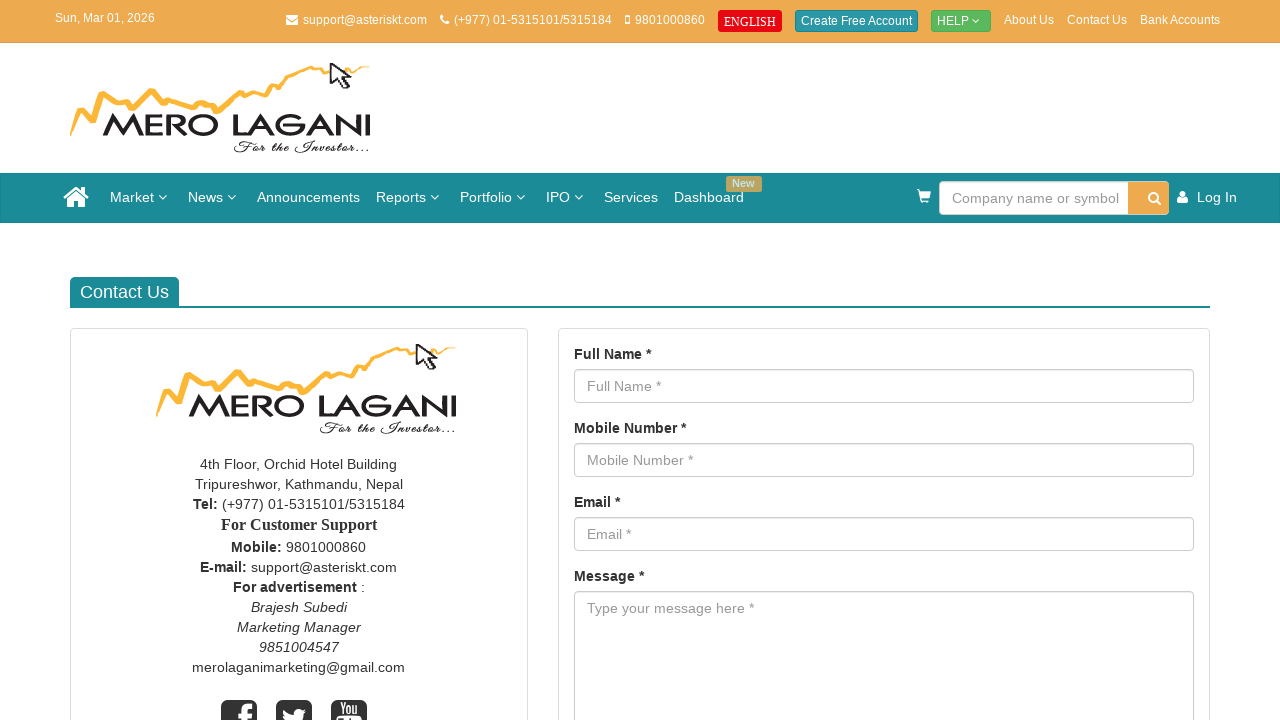

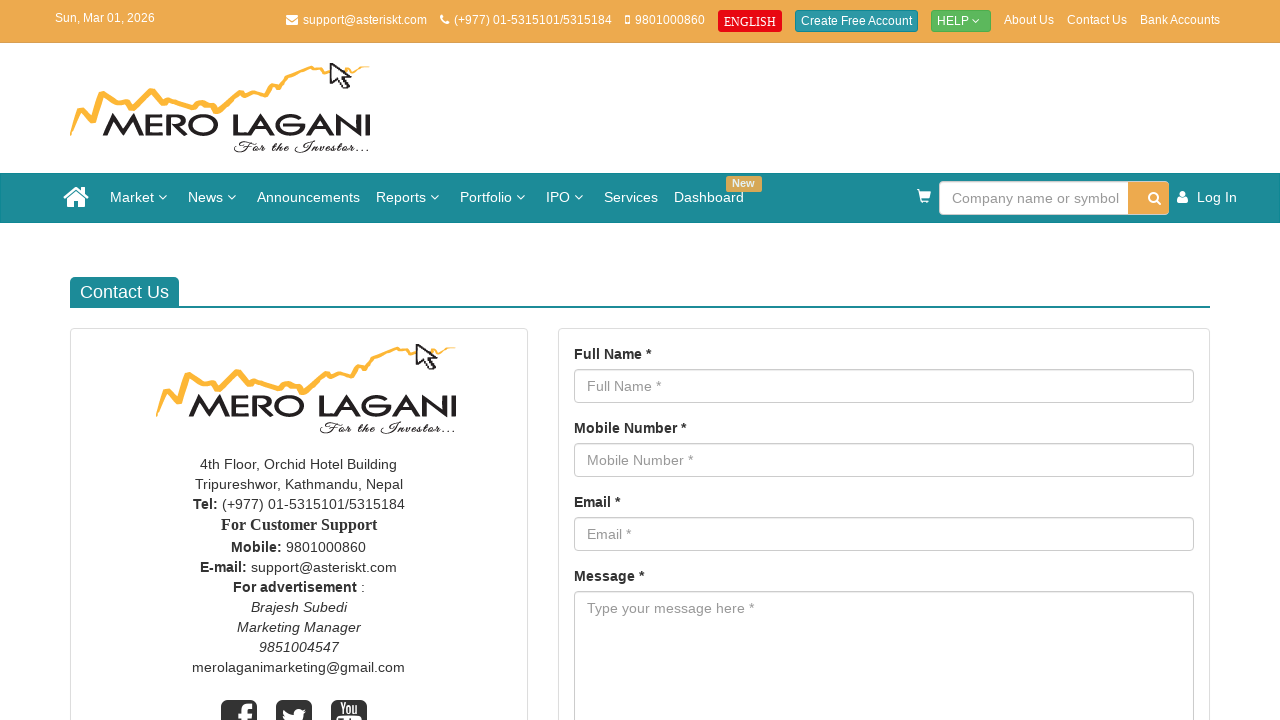